Tests that clicking Clear completed removes completed items from the list

Starting URL: https://demo.playwright.dev/todomvc

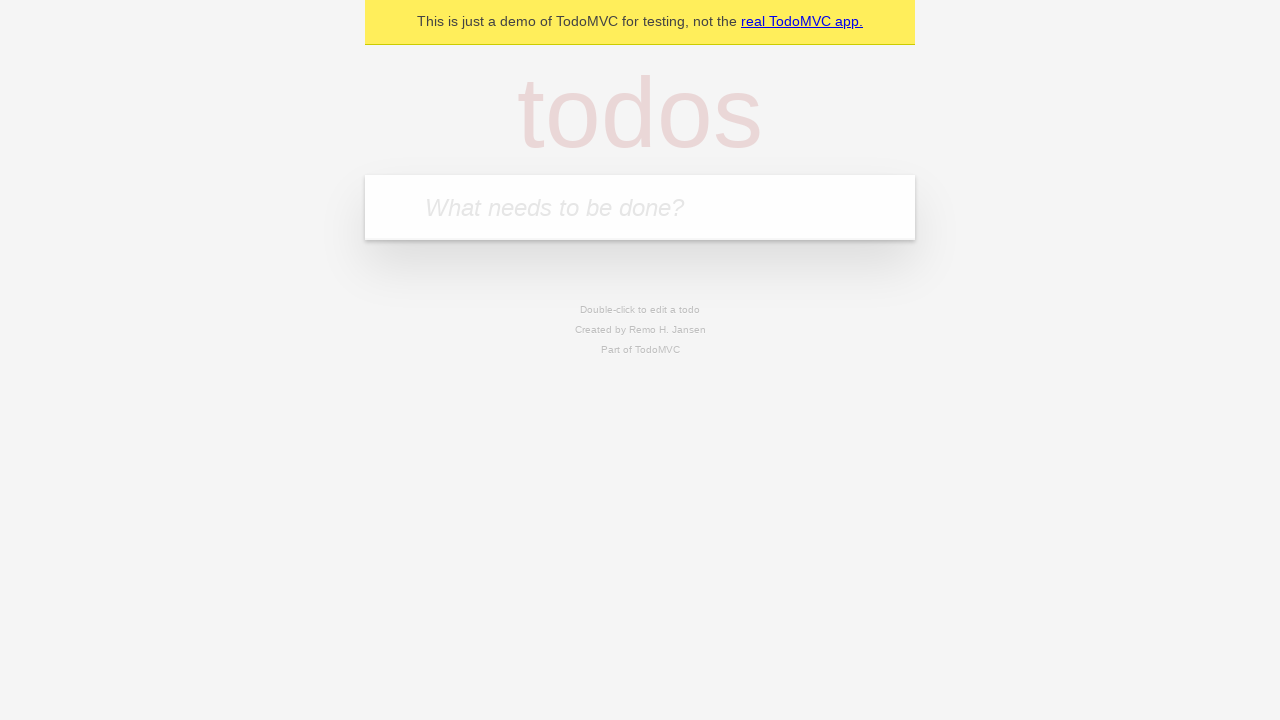

Filled todo input with 'buy some cheese' on internal:attr=[placeholder="What needs to be done?"i]
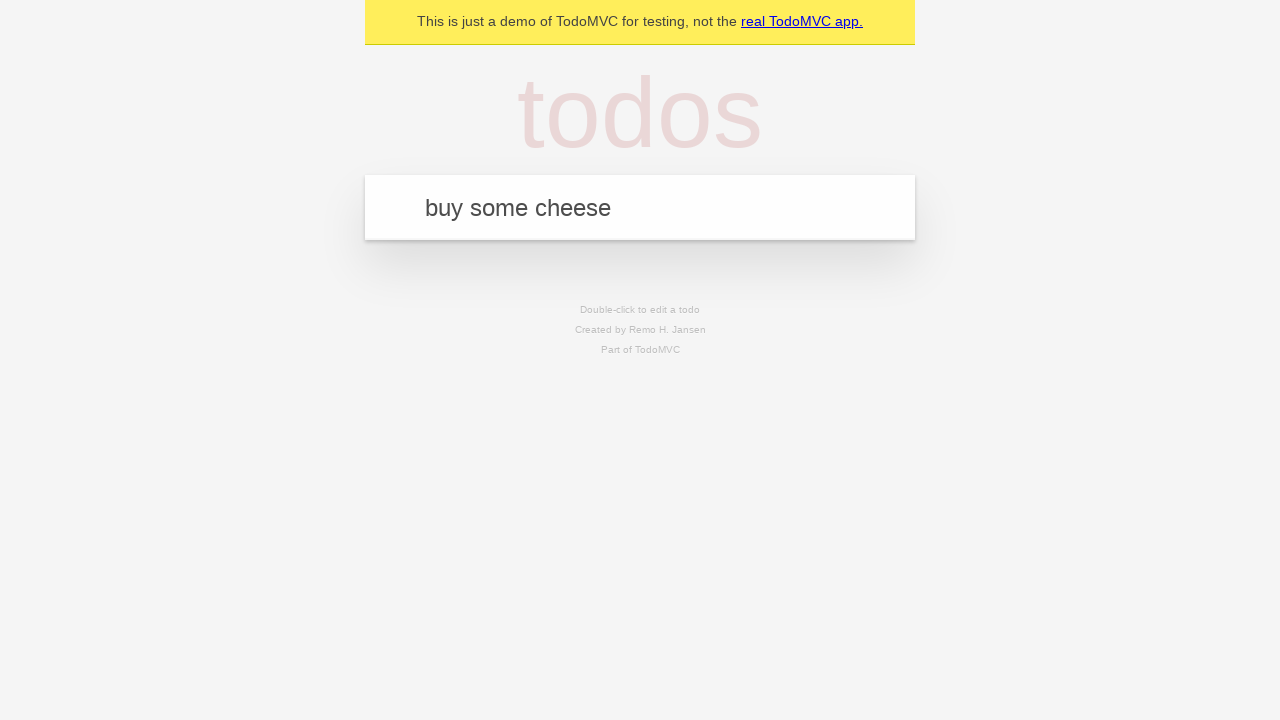

Pressed Enter to create todo 'buy some cheese' on internal:attr=[placeholder="What needs to be done?"i]
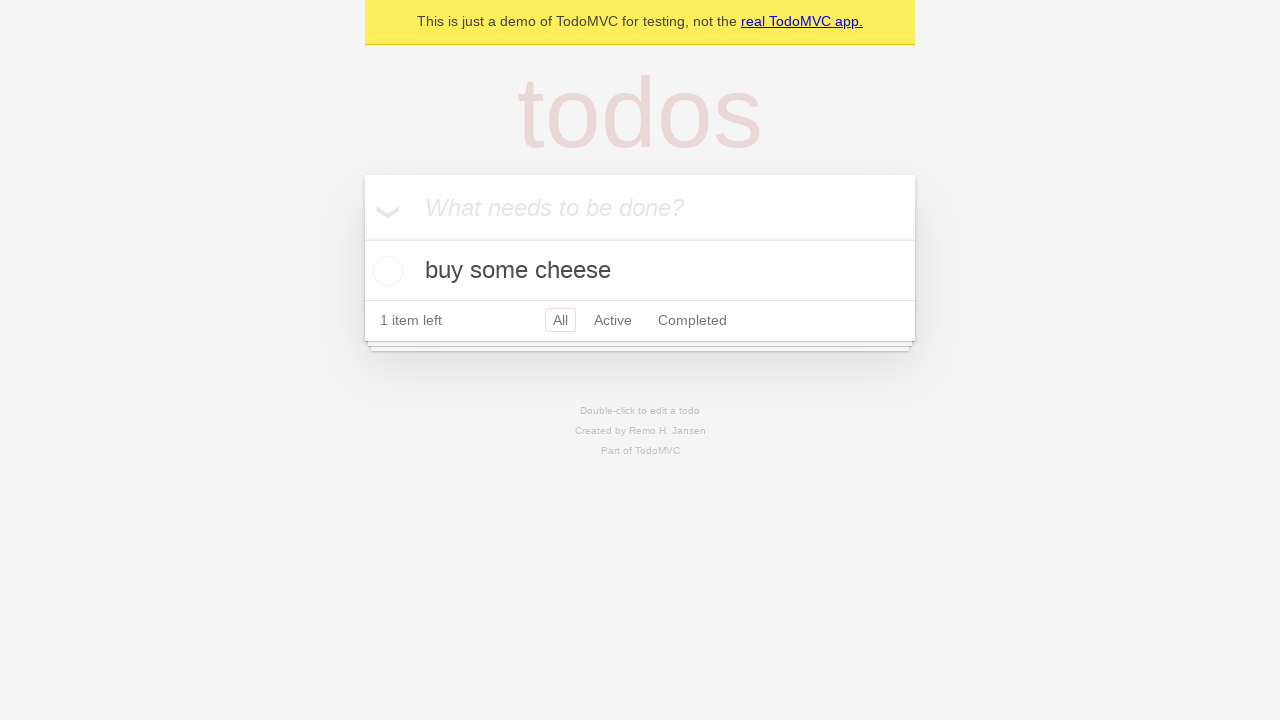

Filled todo input with 'feed the cat' on internal:attr=[placeholder="What needs to be done?"i]
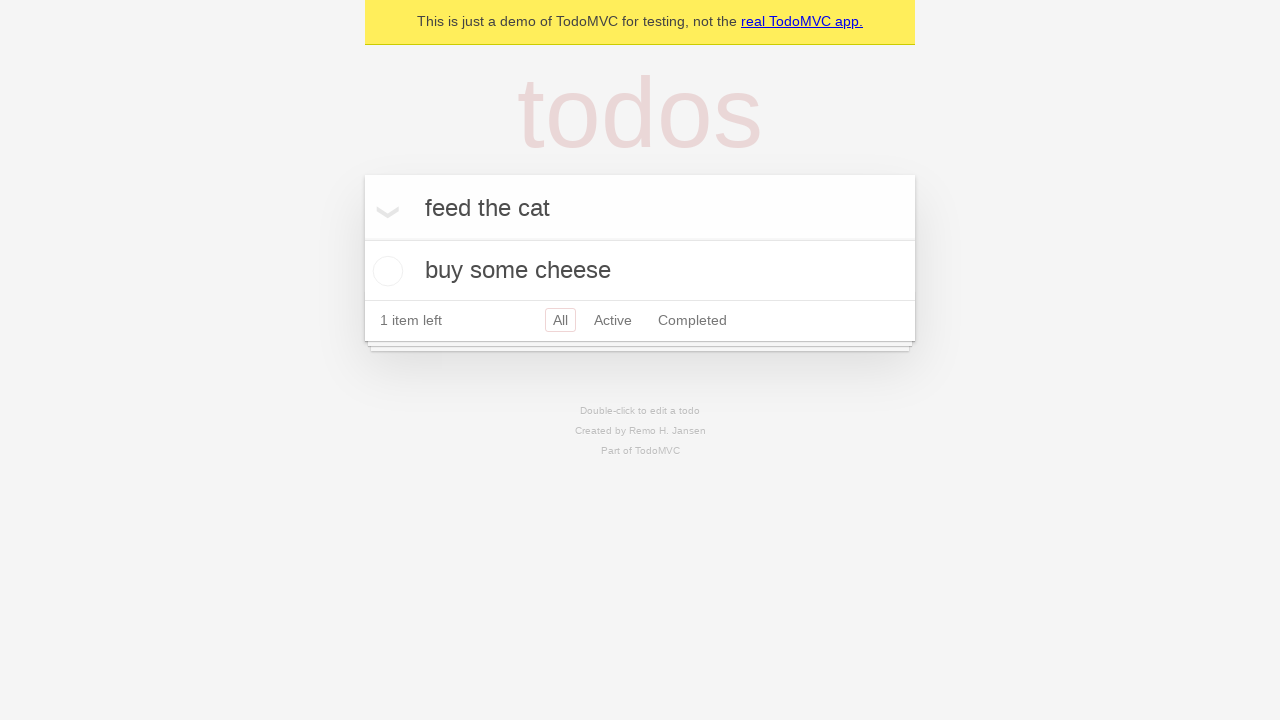

Pressed Enter to create todo 'feed the cat' on internal:attr=[placeholder="What needs to be done?"i]
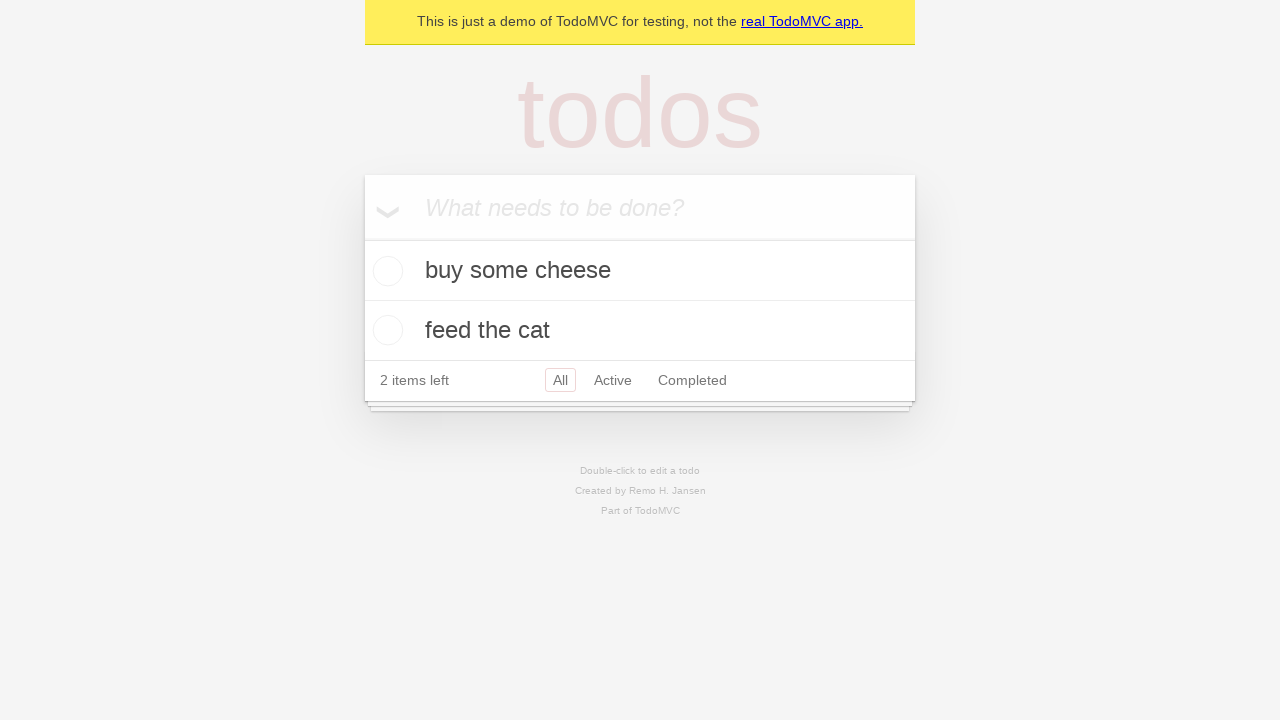

Filled todo input with 'book a doctors appointment' on internal:attr=[placeholder="What needs to be done?"i]
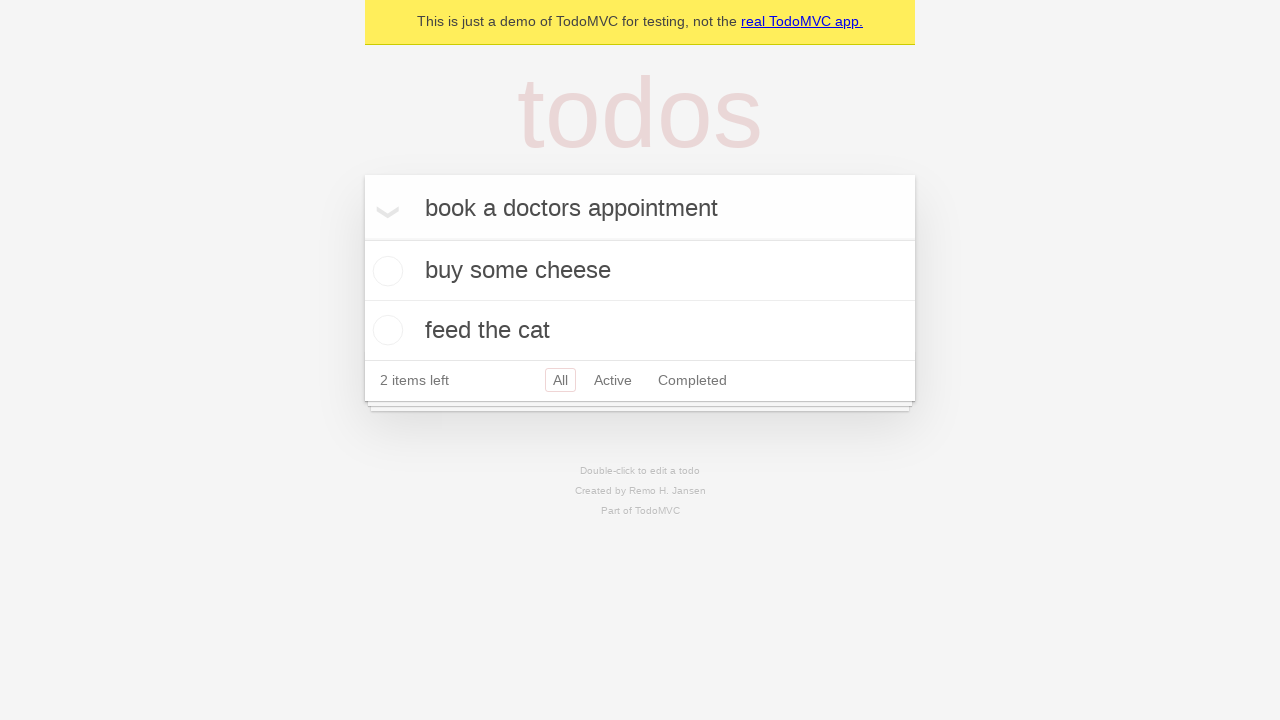

Pressed Enter to create todo 'book a doctors appointment' on internal:attr=[placeholder="What needs to be done?"i]
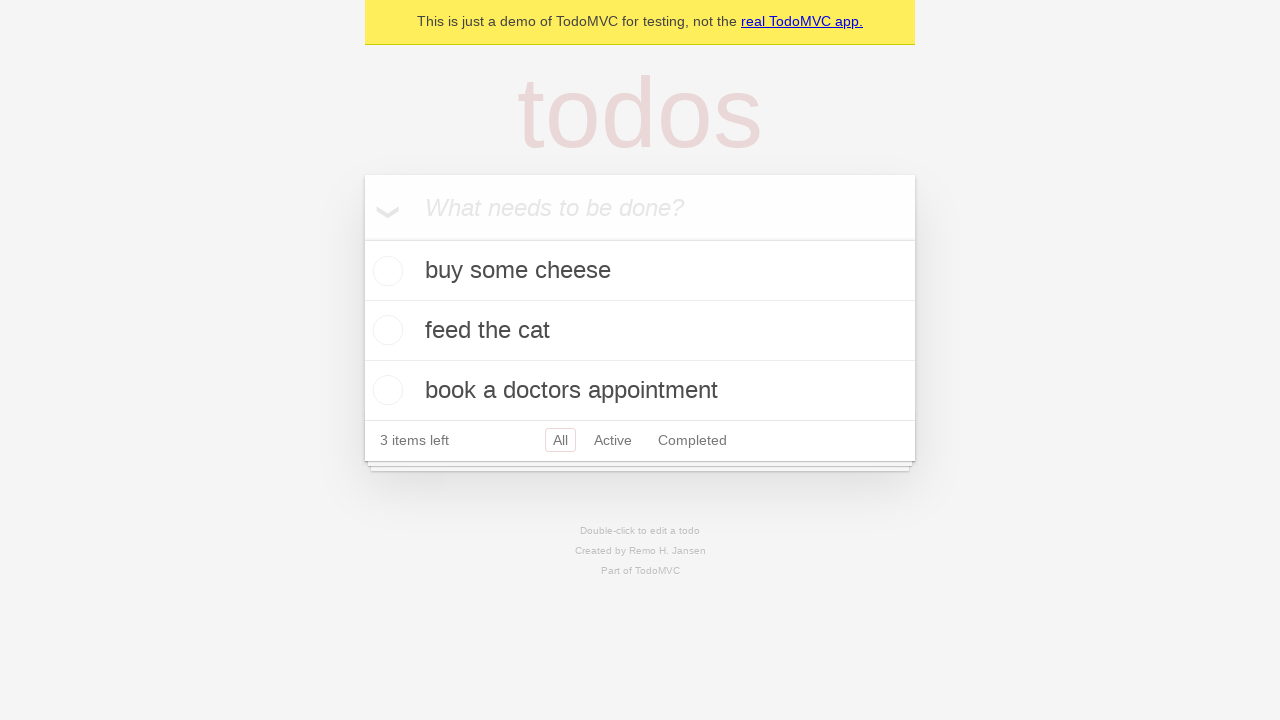

Checked the second todo item to mark it as completed at (385, 330) on internal:testid=[data-testid="todo-item"s] >> nth=1 >> internal:role=checkbox
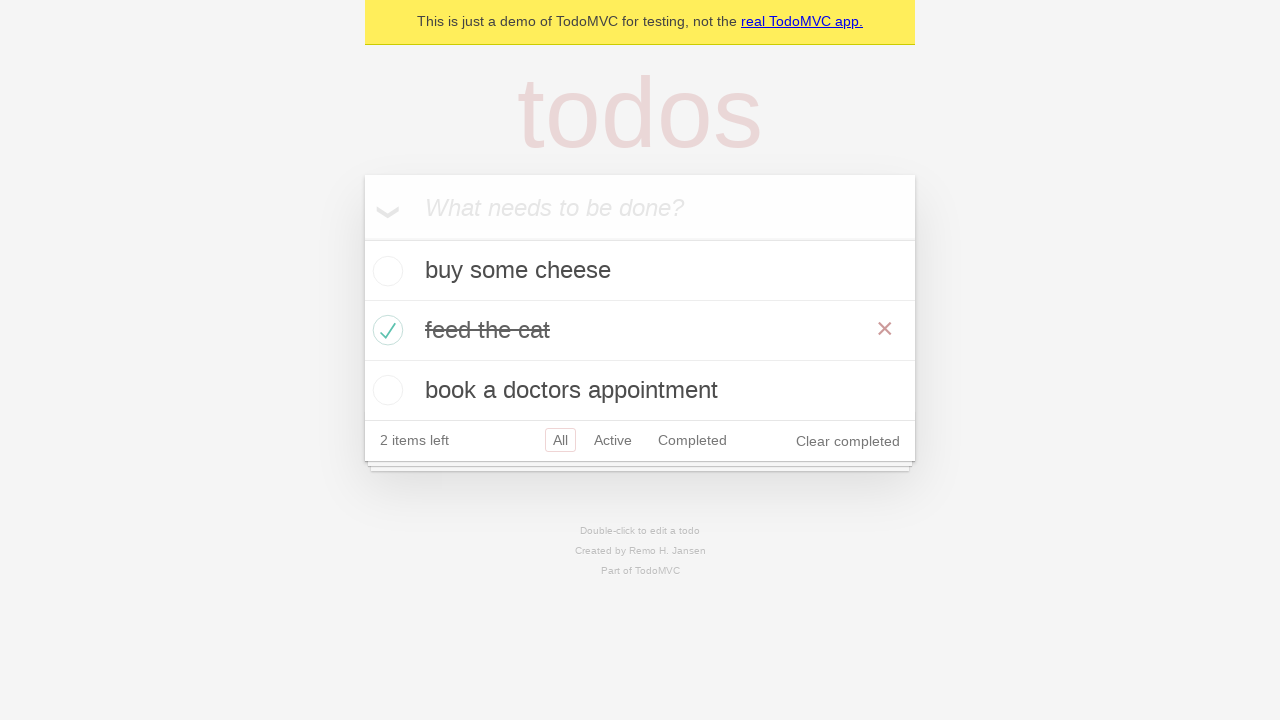

Clicked 'Clear completed' button to remove completed items at (848, 441) on internal:role=button[name="Clear completed"i]
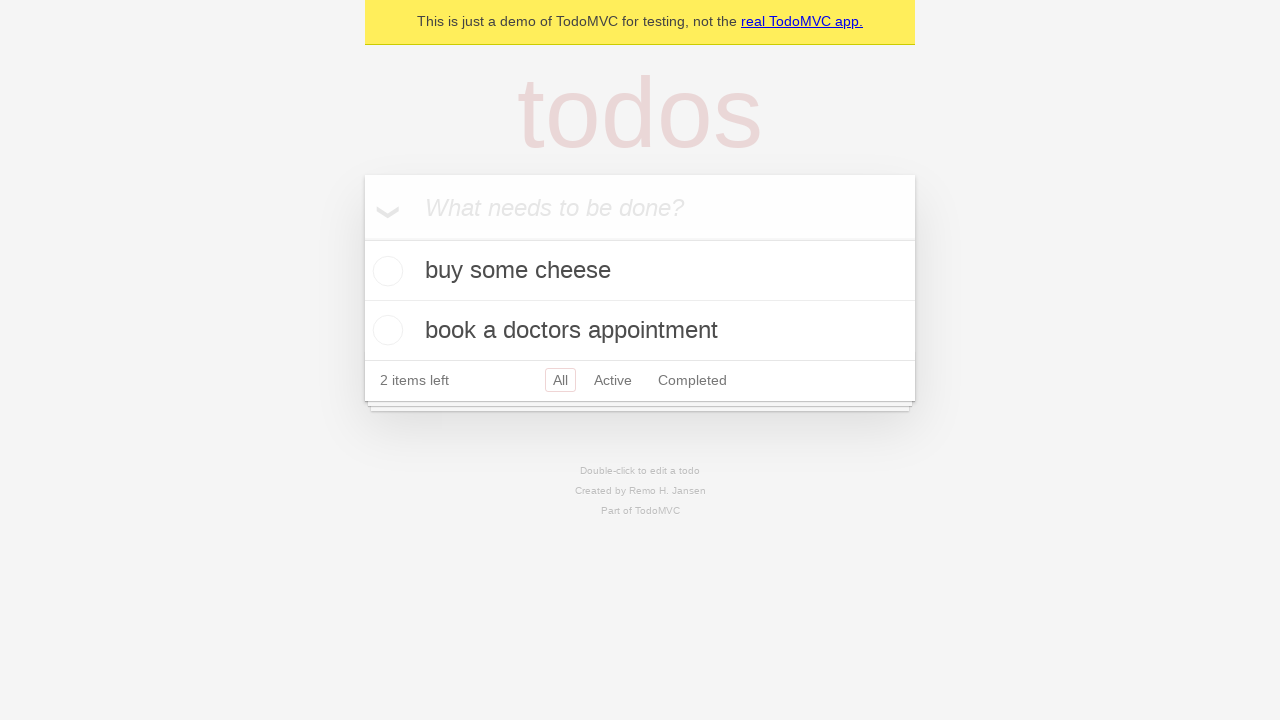

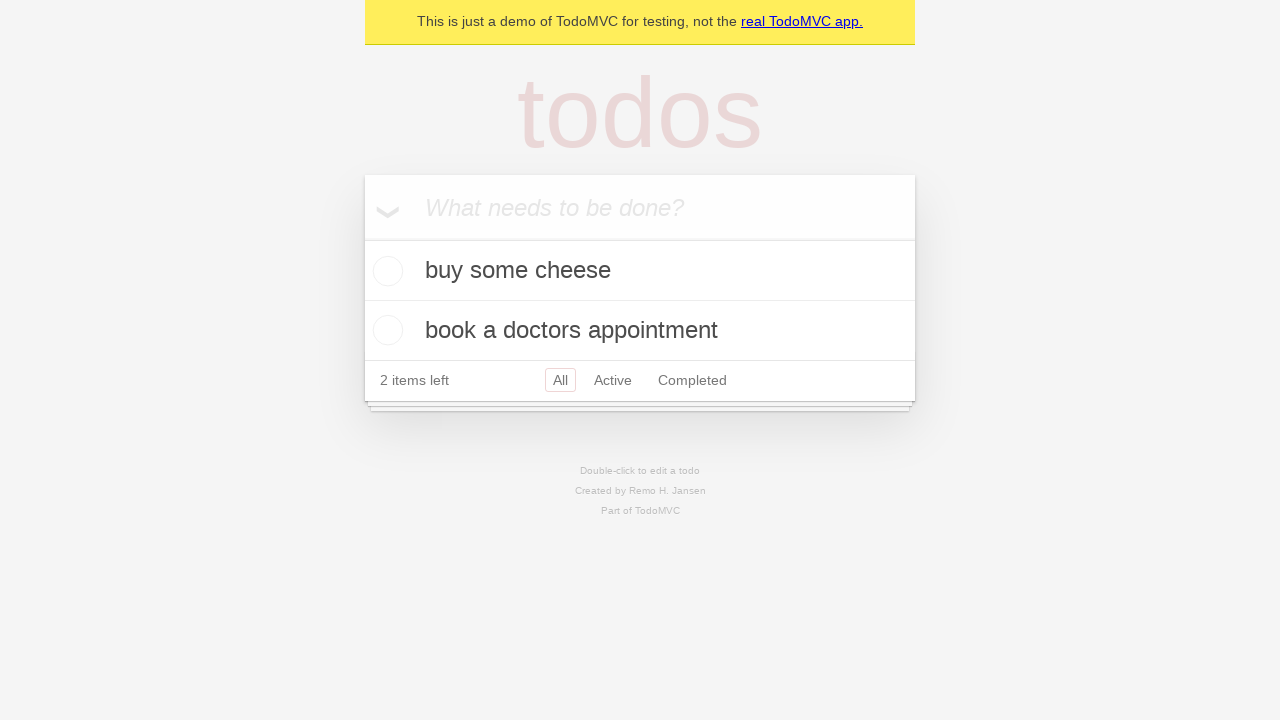